Tests autocomplete functionality by typing a partial country name "ind" into an autocomplete field and using keyboard arrow keys to navigate through the suggestions

Starting URL: https://rahulshettyacademy.com/AutomationPractice/

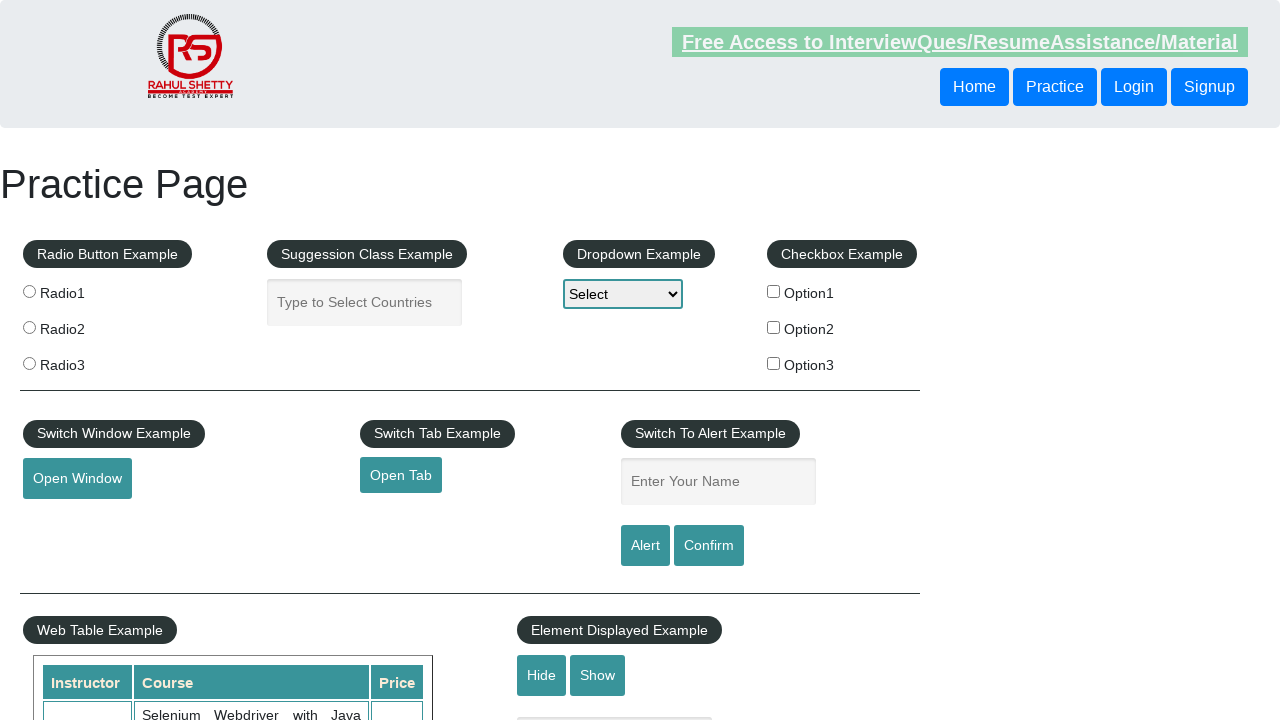

Typed 'ind' into autocomplete field on #autocomplete
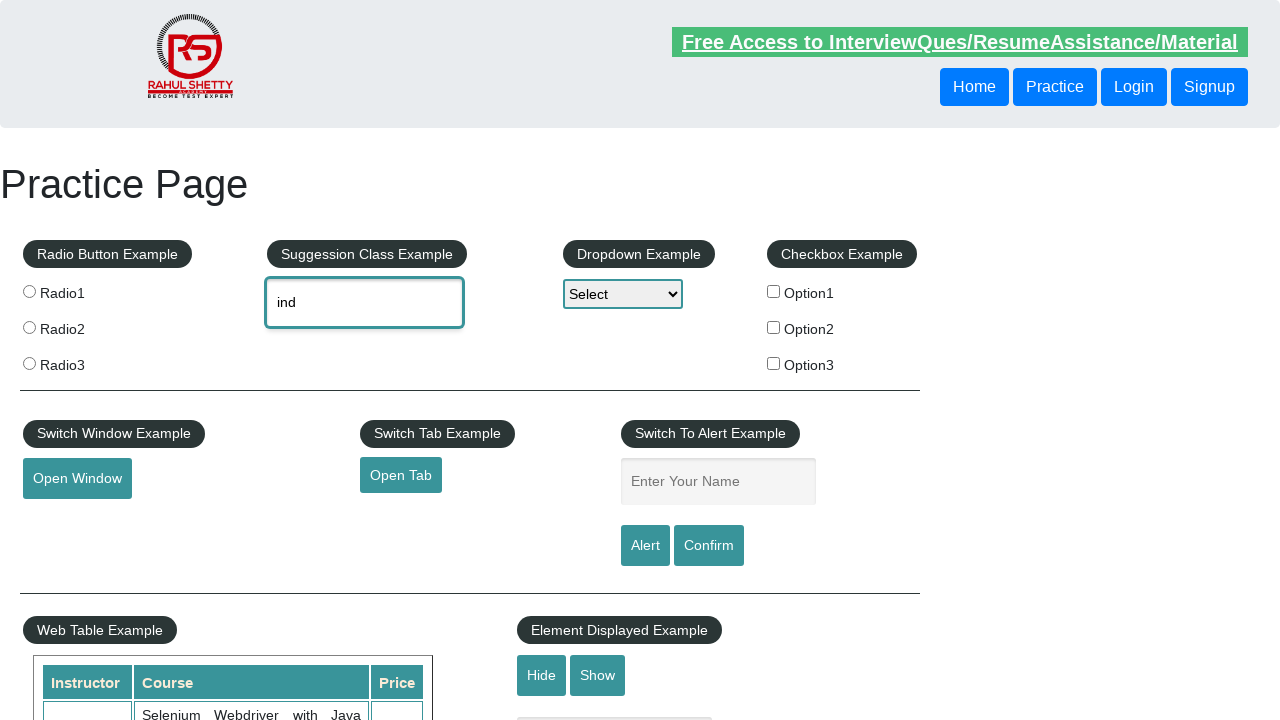

Waited 2 seconds for autocomplete suggestions to appear
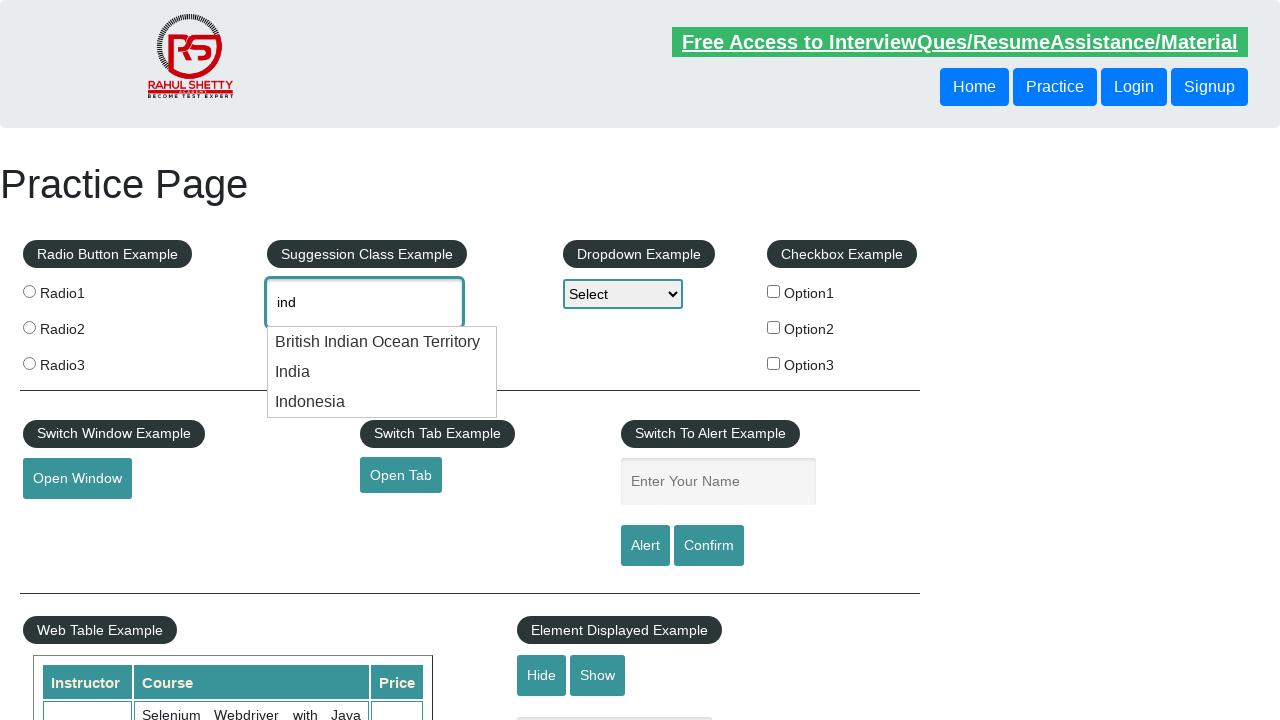

Pressed ArrowDown key to navigate to first suggestion on #autocomplete
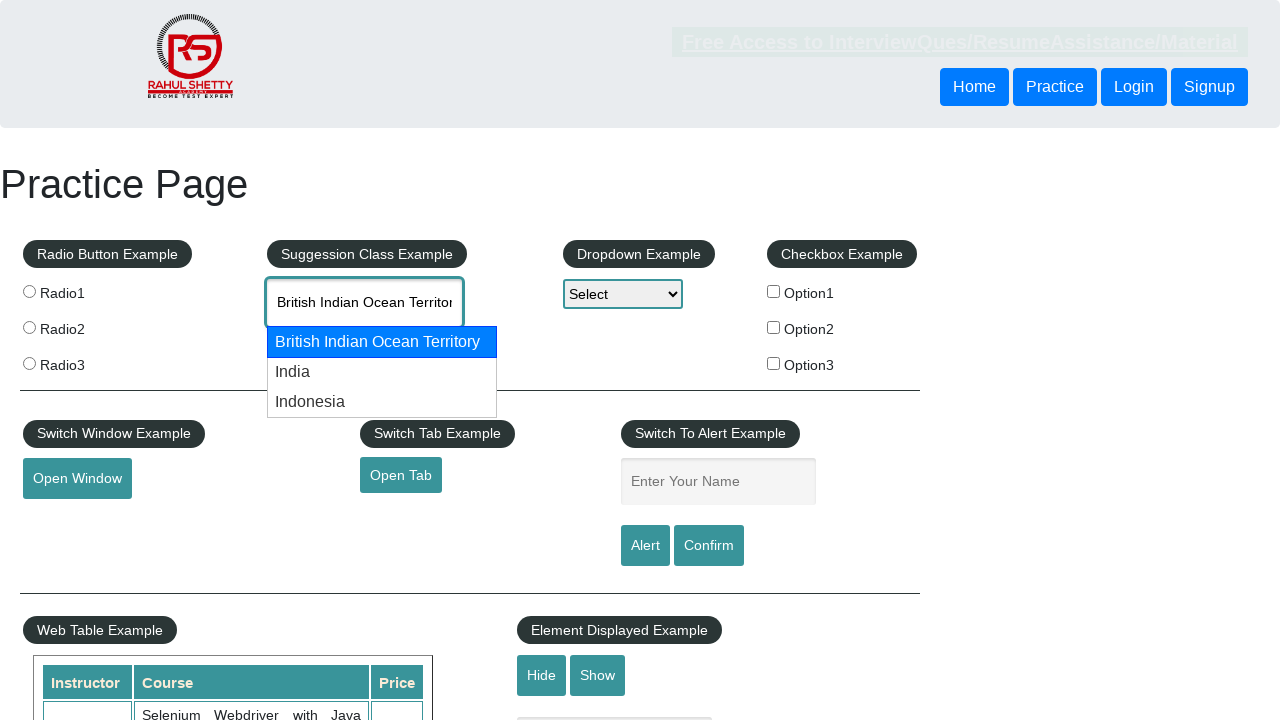

Pressed ArrowDown key again to navigate to second suggestion on #autocomplete
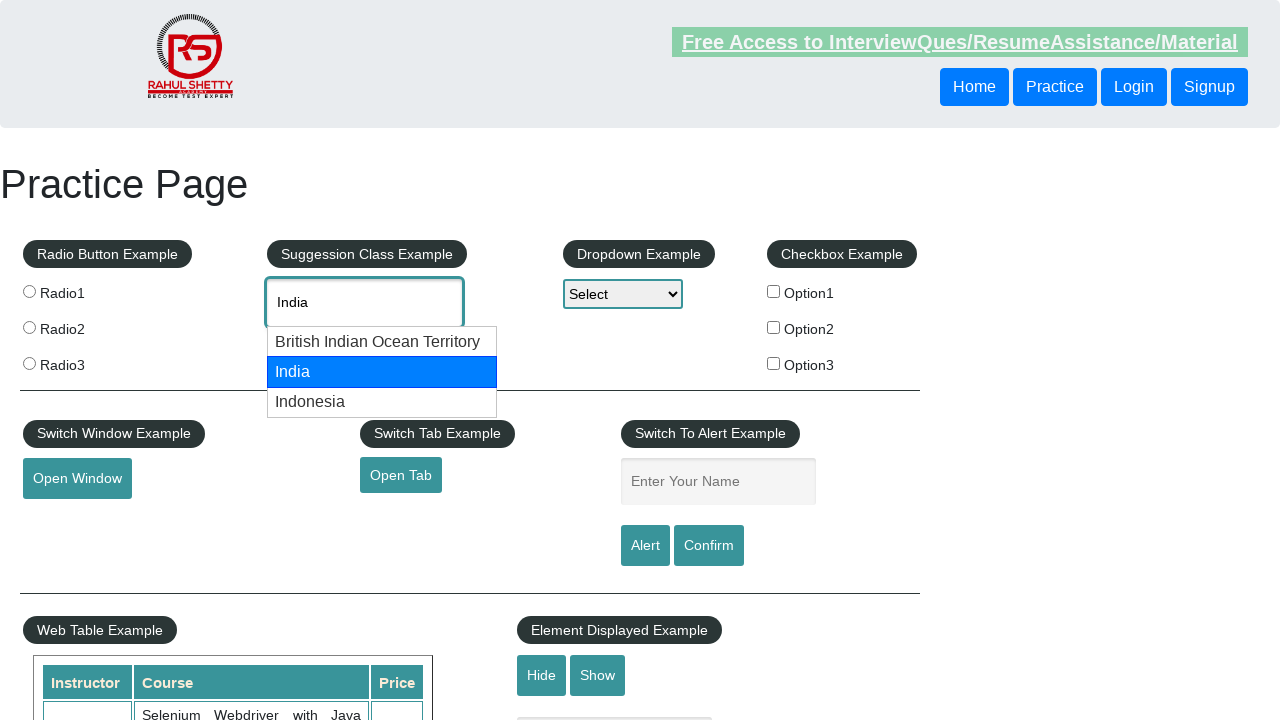

Retrieved selected autocomplete value: None
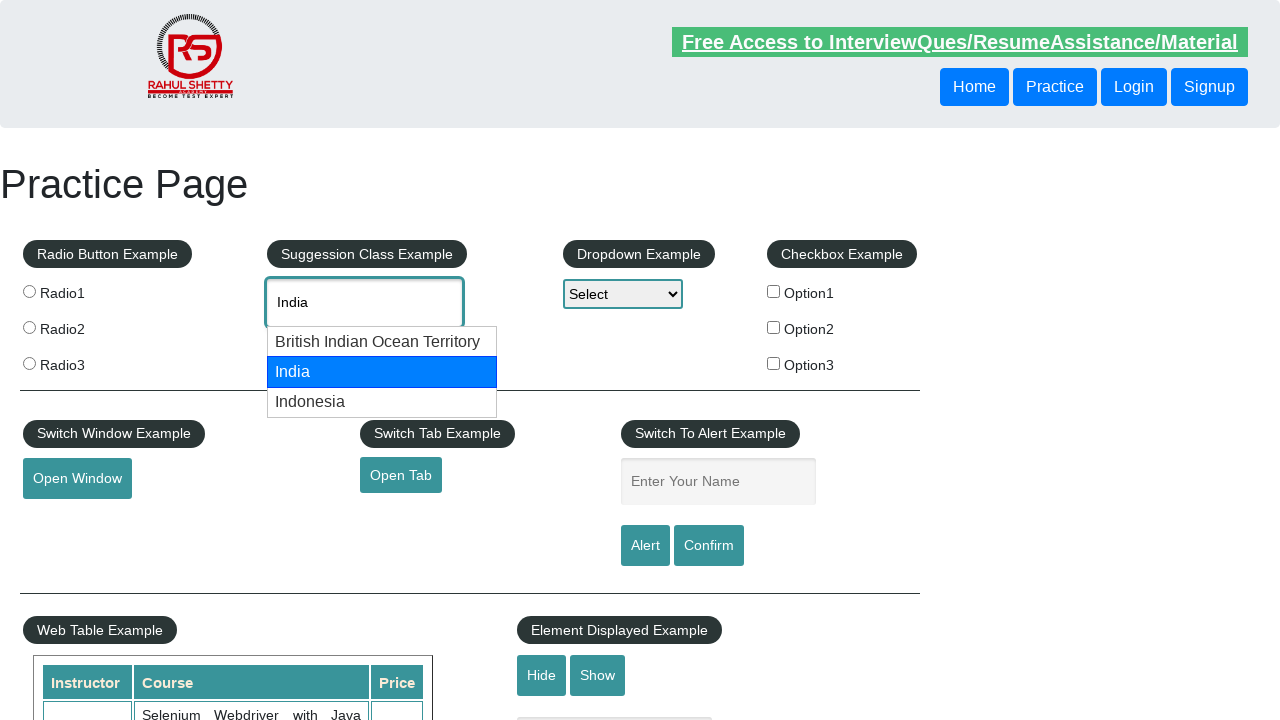

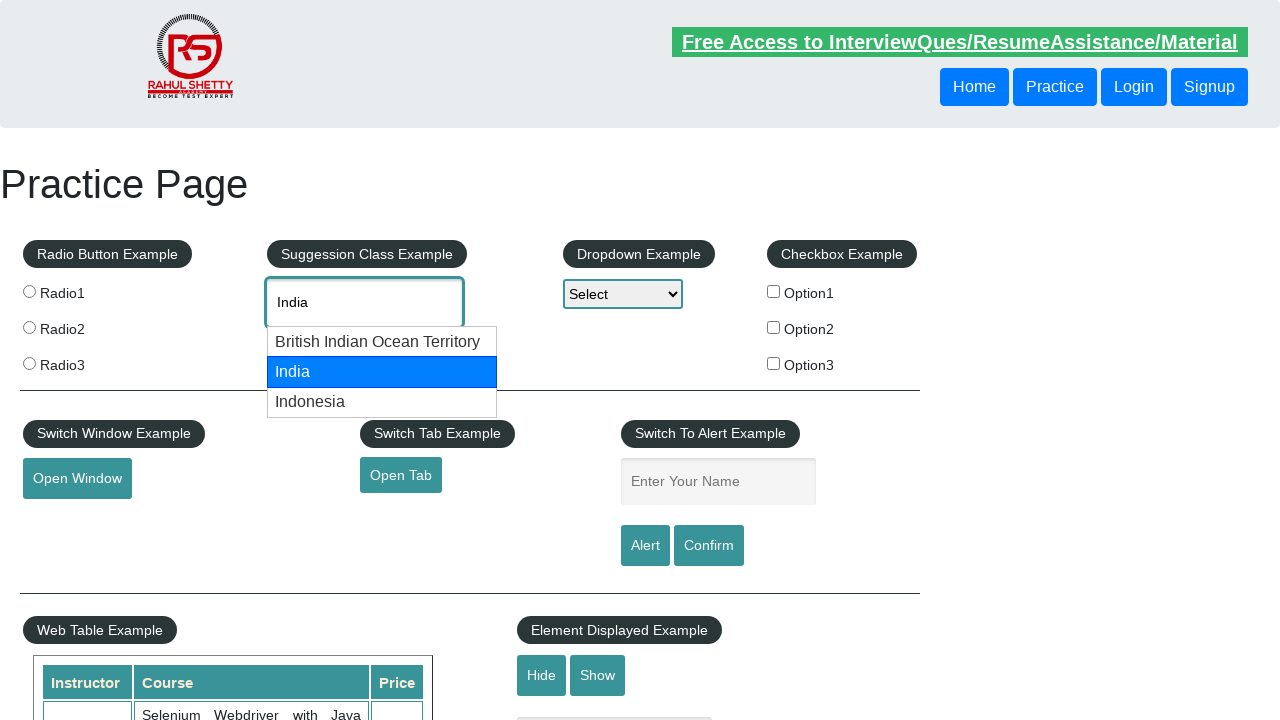